Navigates to GitHub homepage and verifies the page loads by checking the title is present

Starting URL: https://github.com

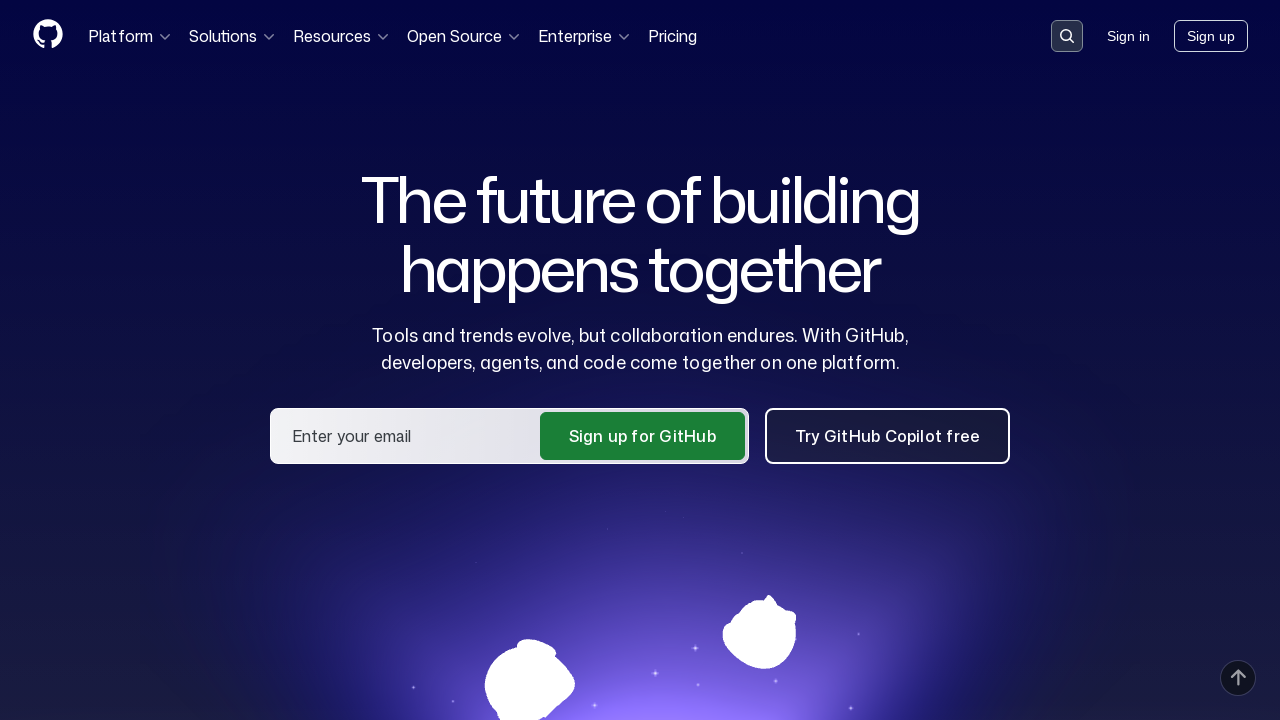

Navigated to GitHub homepage at https://github.com
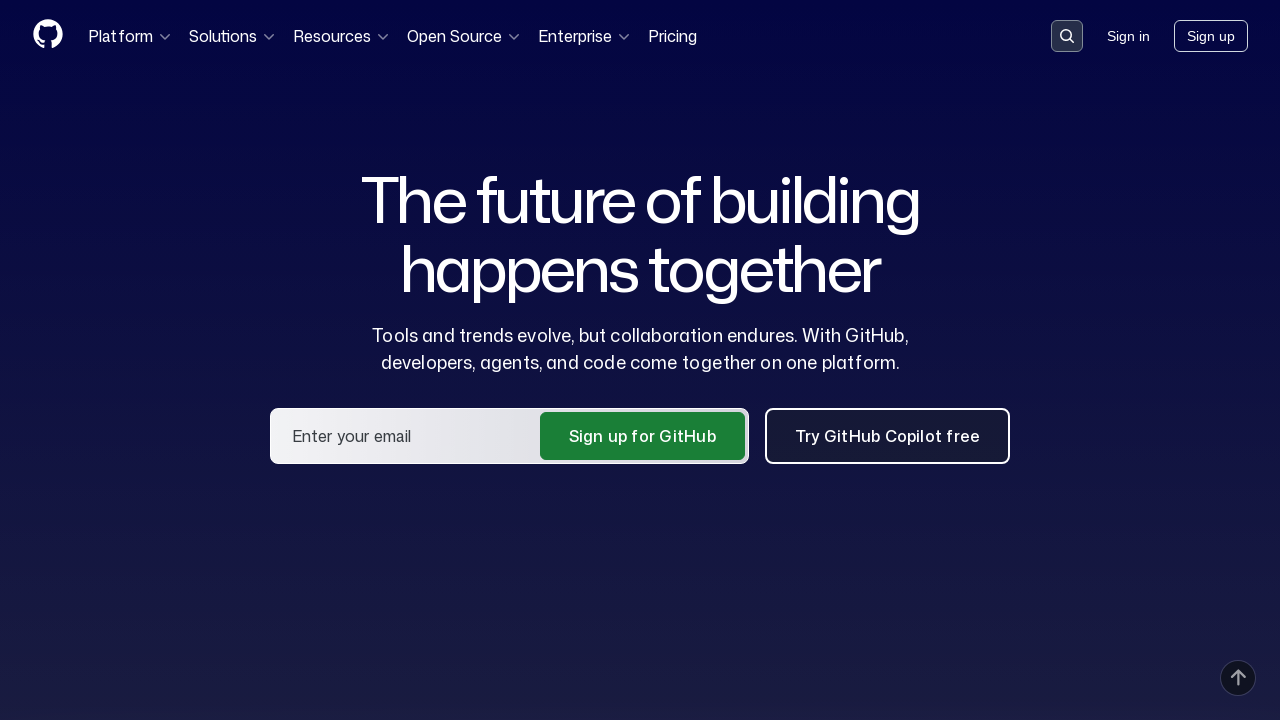

Page DOM content loaded
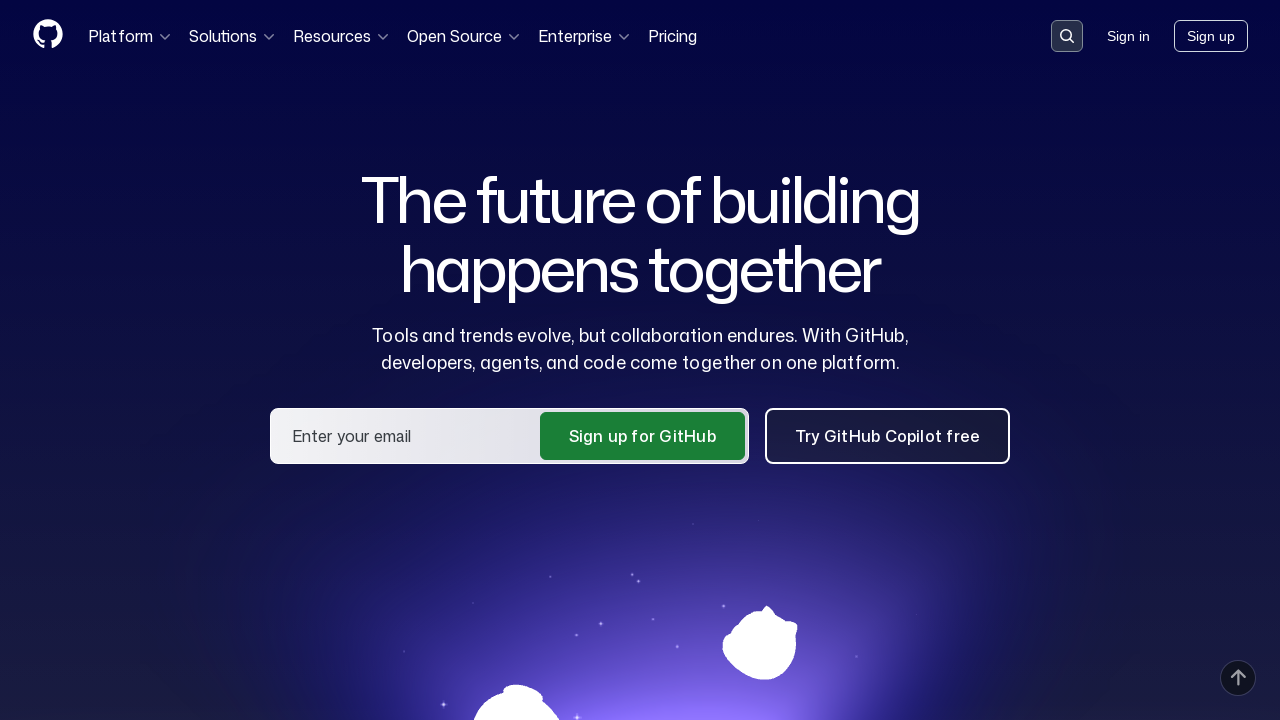

Retrieved page title: GitHub · Change is constant. GitHub keeps you ahead. · GitHub
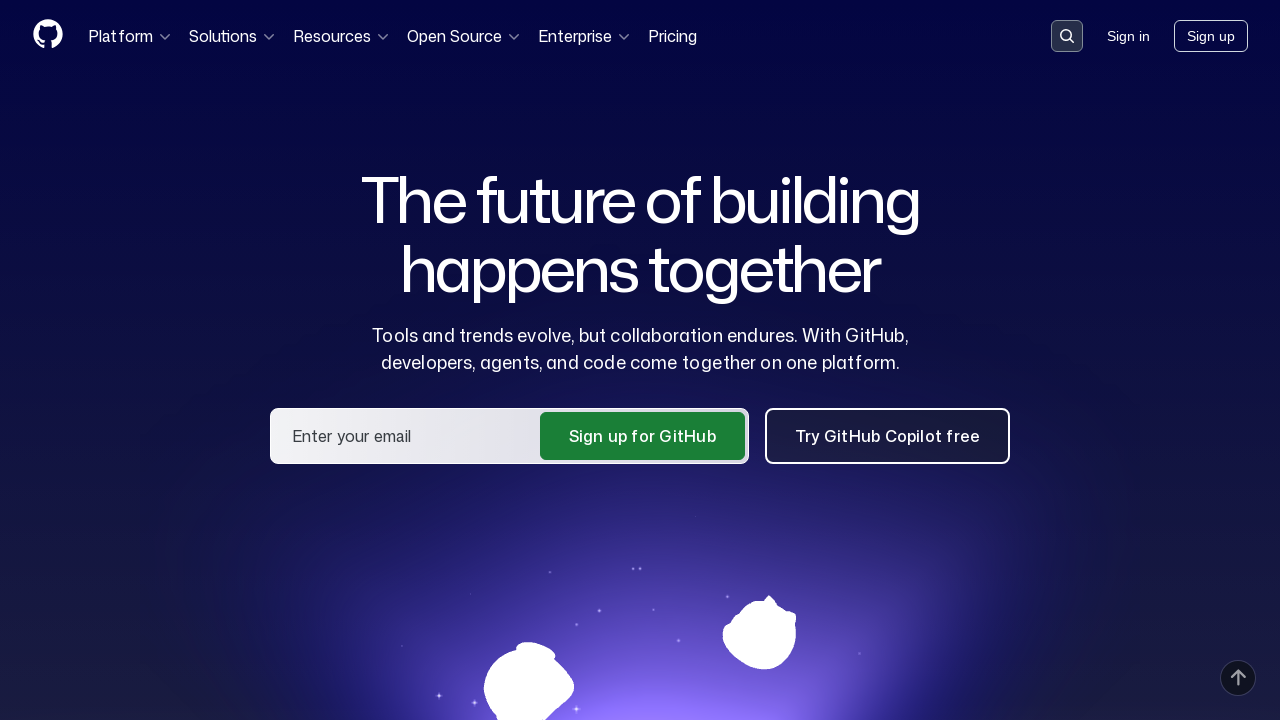

Verified that 'GitHub' is present in the page title
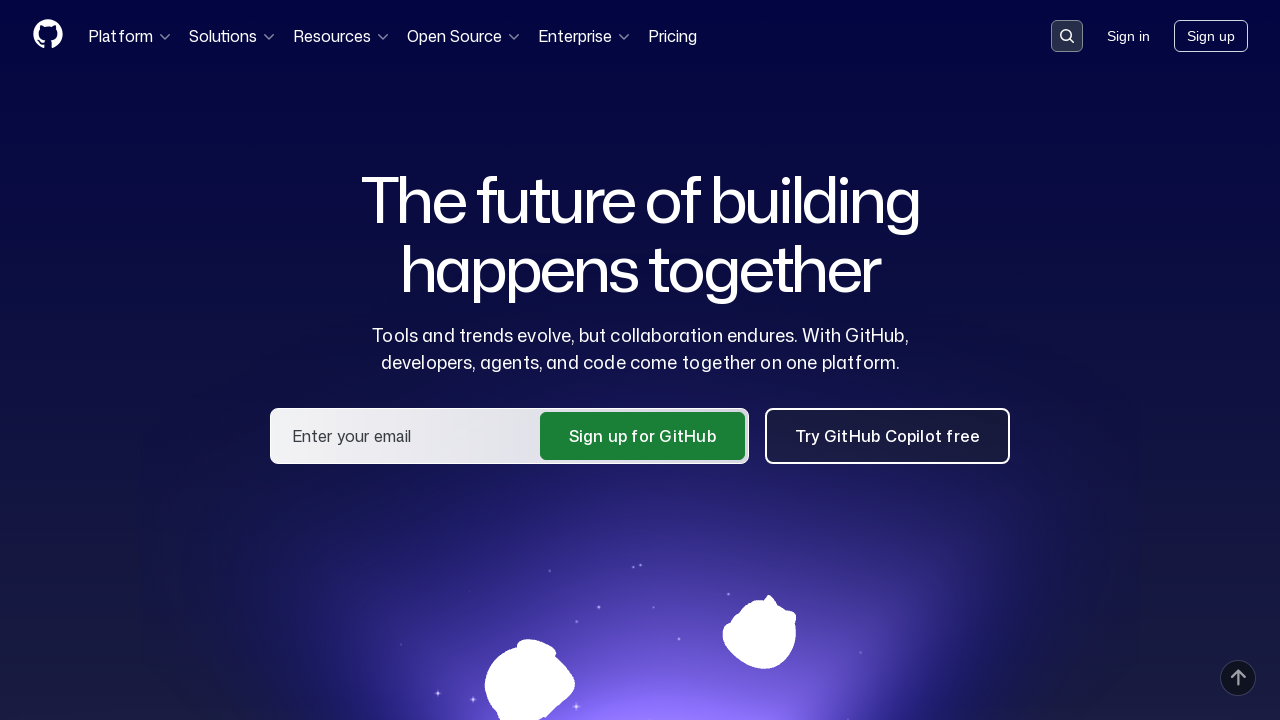

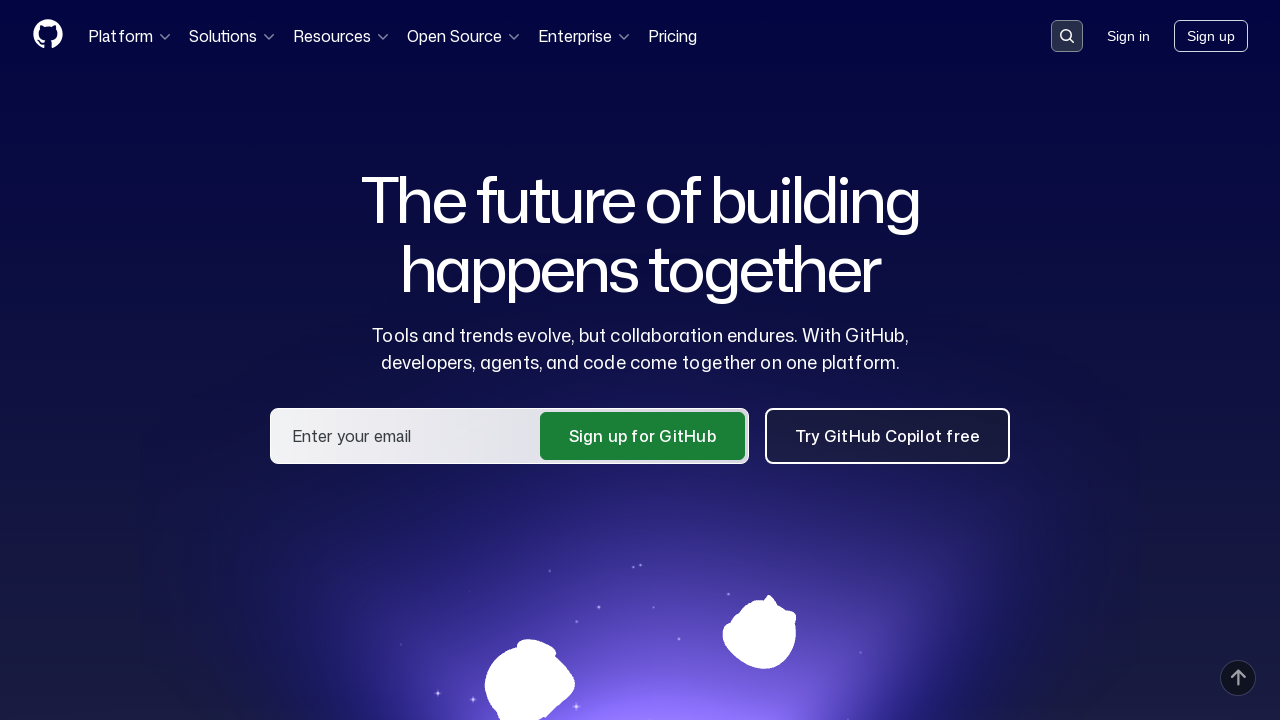